Completes a form exercise by reading an attribute value from an element, calculating a mathematical result using logarithm and sine functions, filling in the answer, checking two checkboxes, and submitting the form.

Starting URL: http://suninjuly.github.io/get_attribute.html

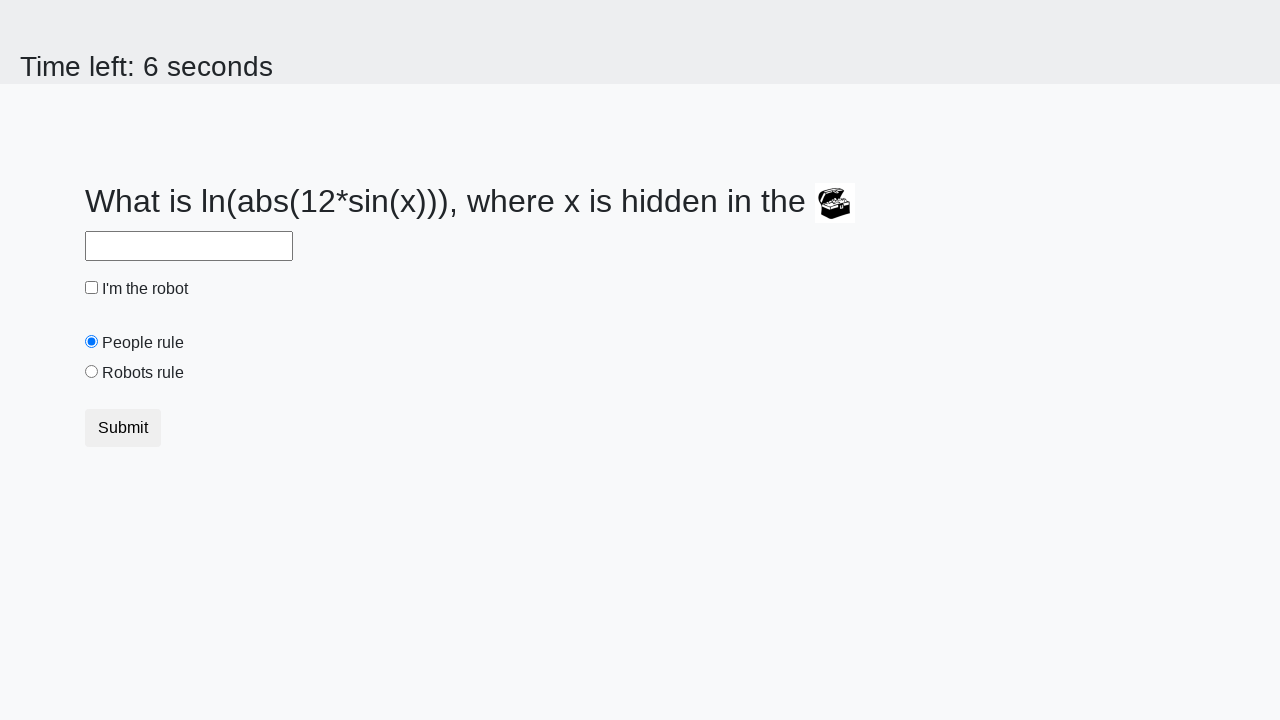

Located the treasure element
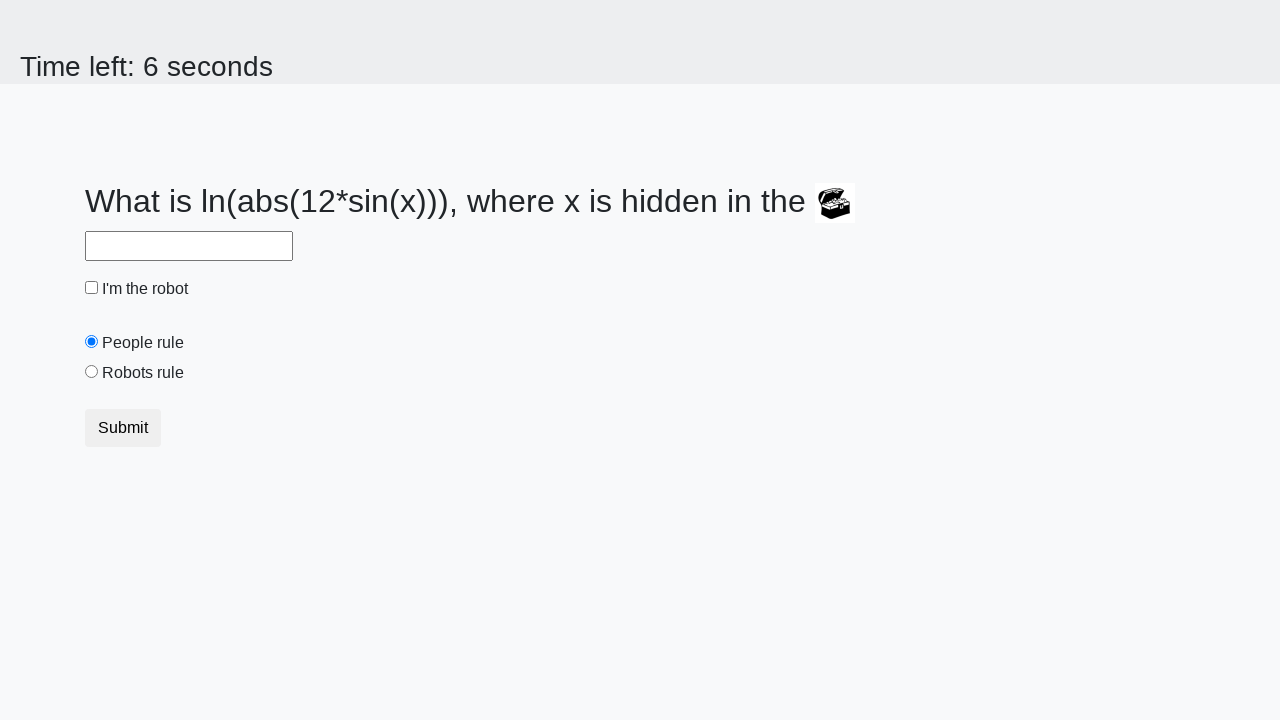

Retrieved valuex attribute from treasure element: 754
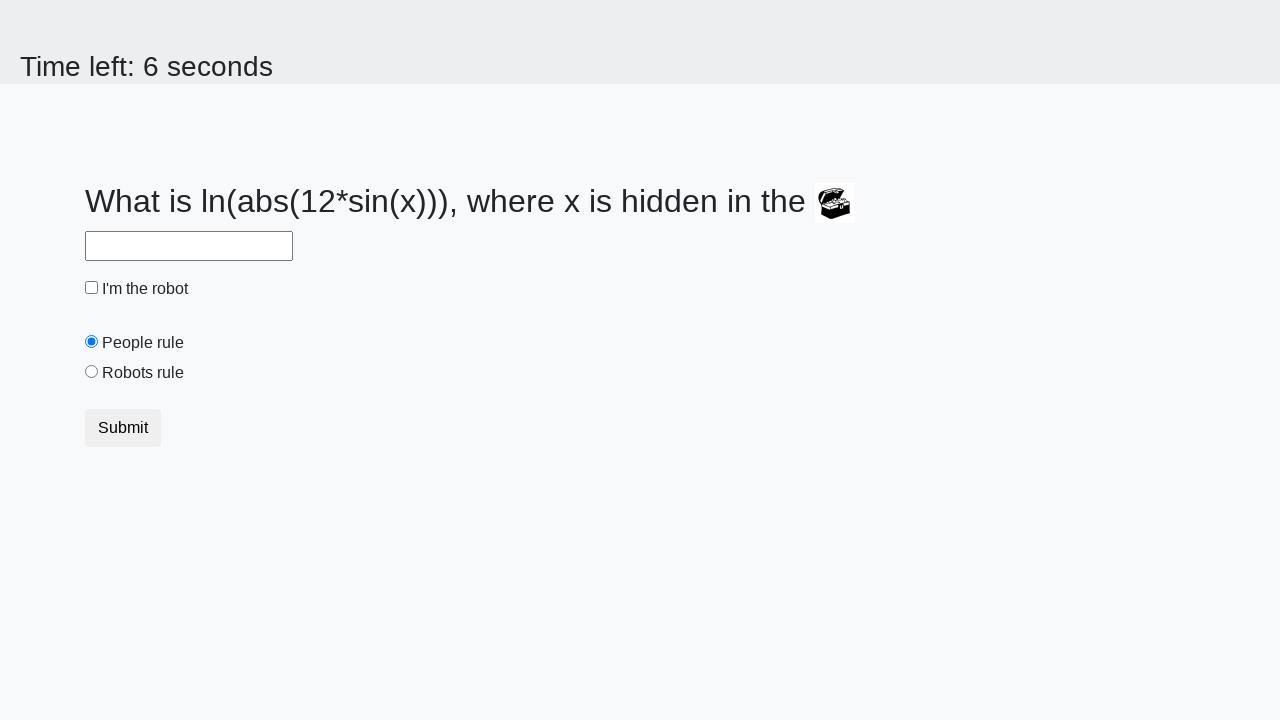

Calculated answer using logarithm and sine functions: -1.545775781470873
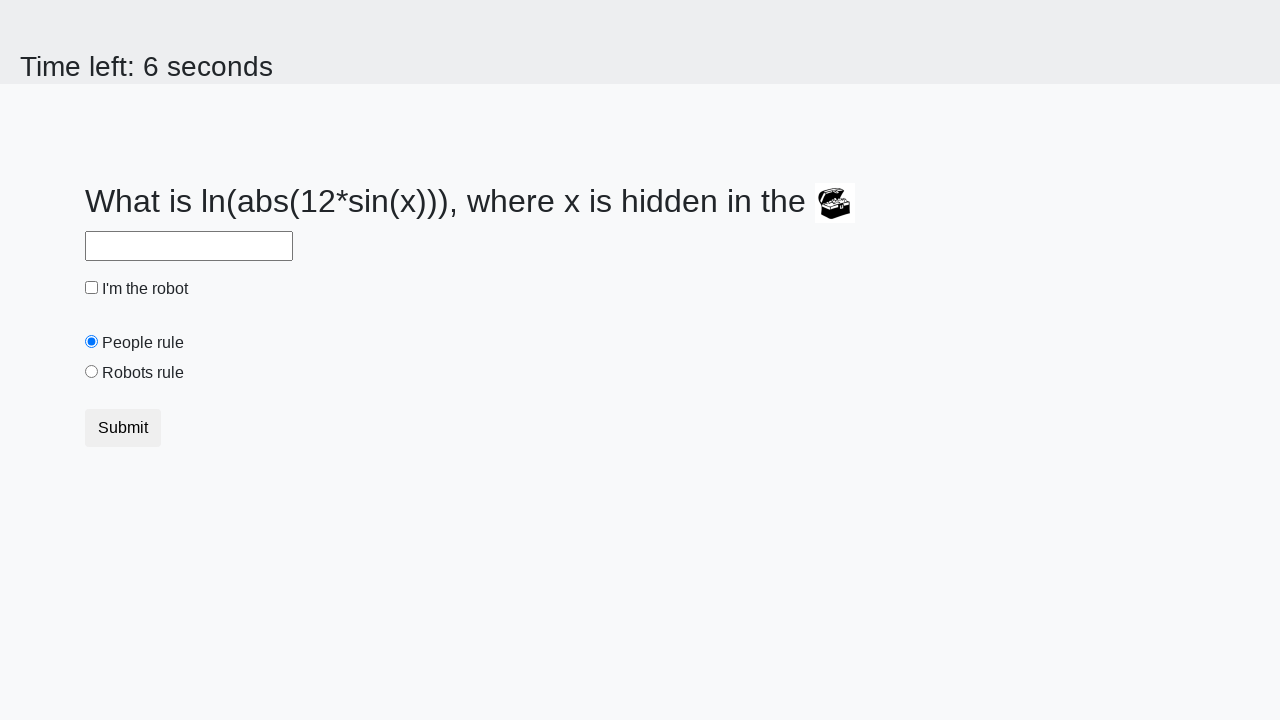

Filled answer field with calculated value: -1.545775781470873 on #answer
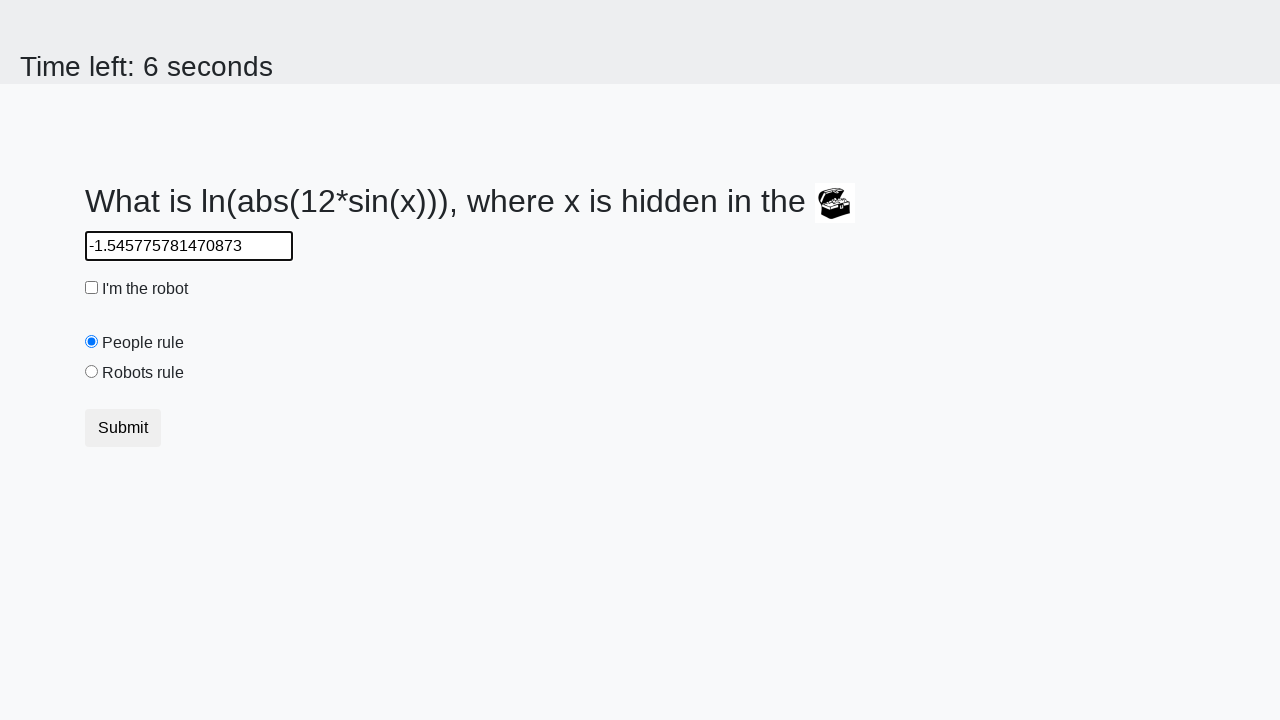

Checked the robot checkbox at (92, 288) on #robotCheckbox
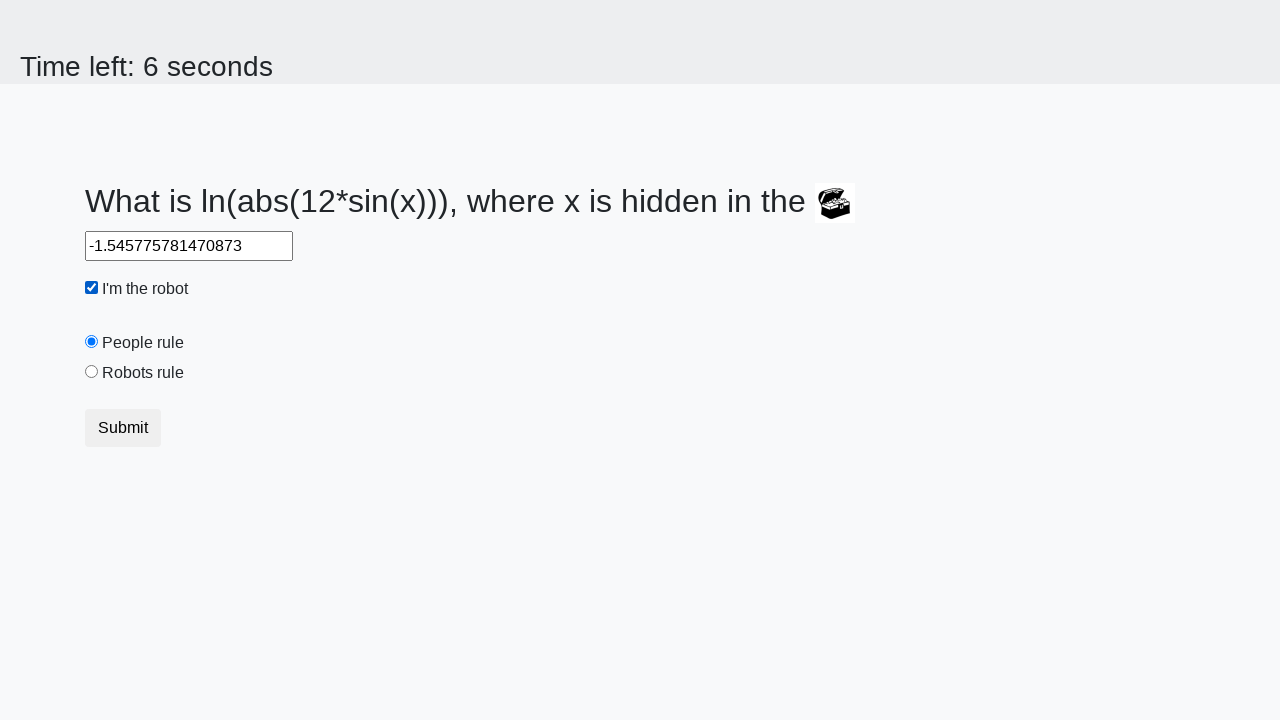

Checked the robots rule checkbox at (92, 372) on #robotsRule
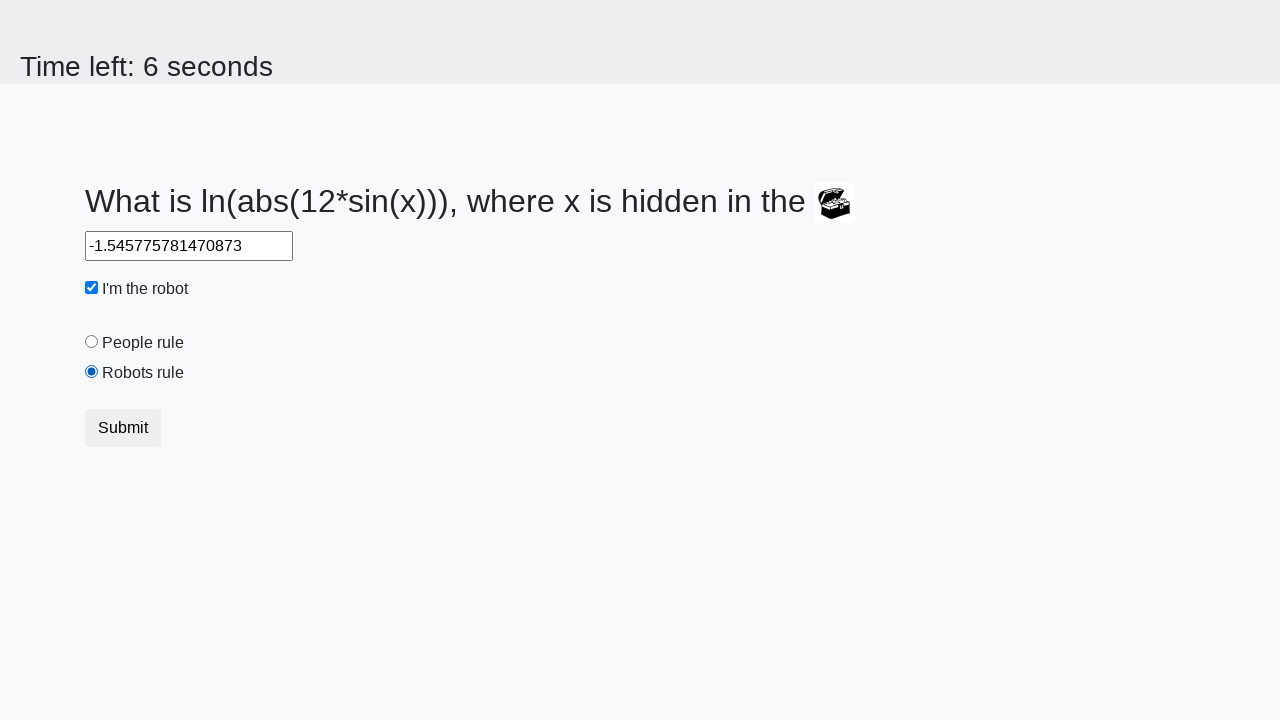

Clicked the submit button to complete the form at (123, 428) on .btn.btn-default
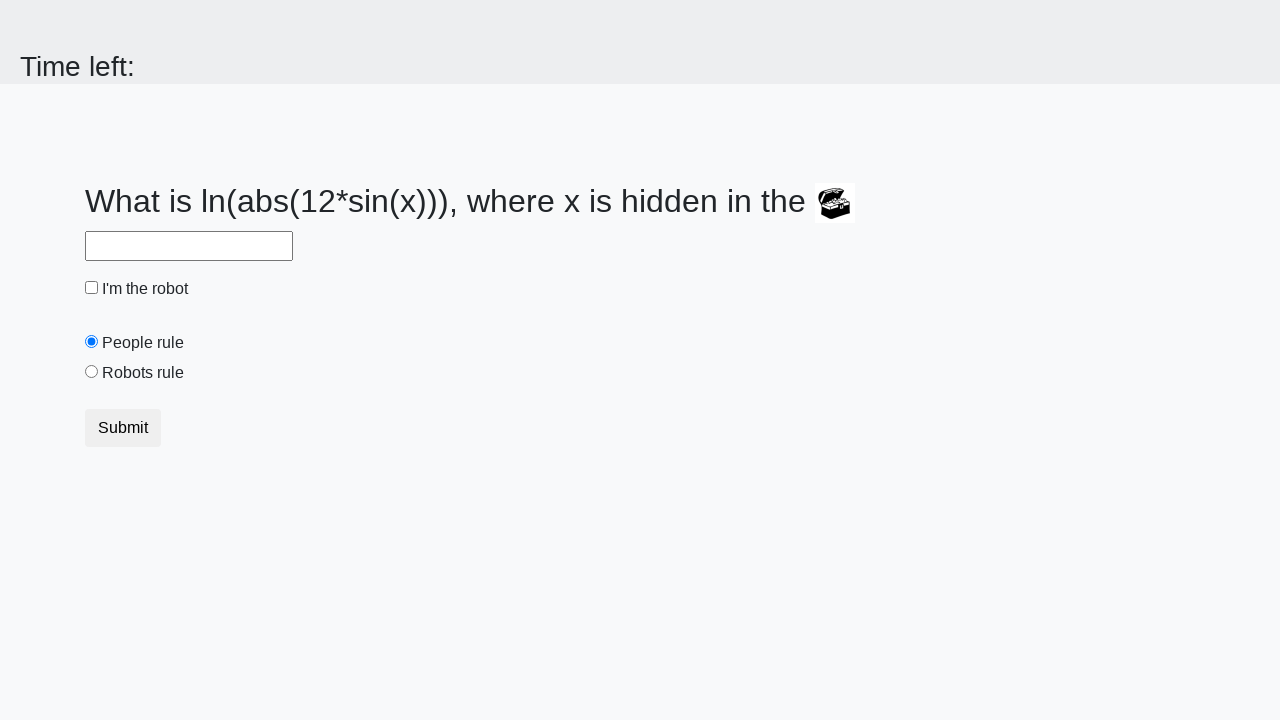

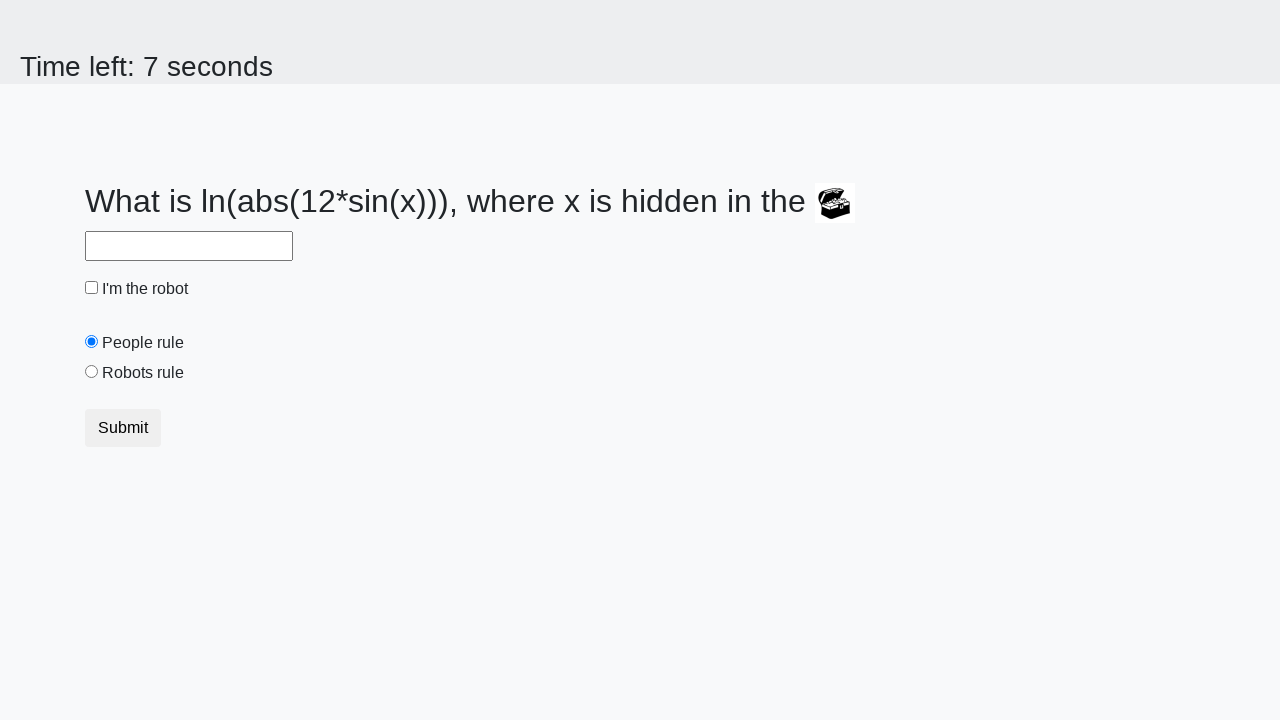